Searches for "qa" on the TechPro Education website and verifies the page title contains "TechPro Education"

Starting URL: https://www.techproeducation.com

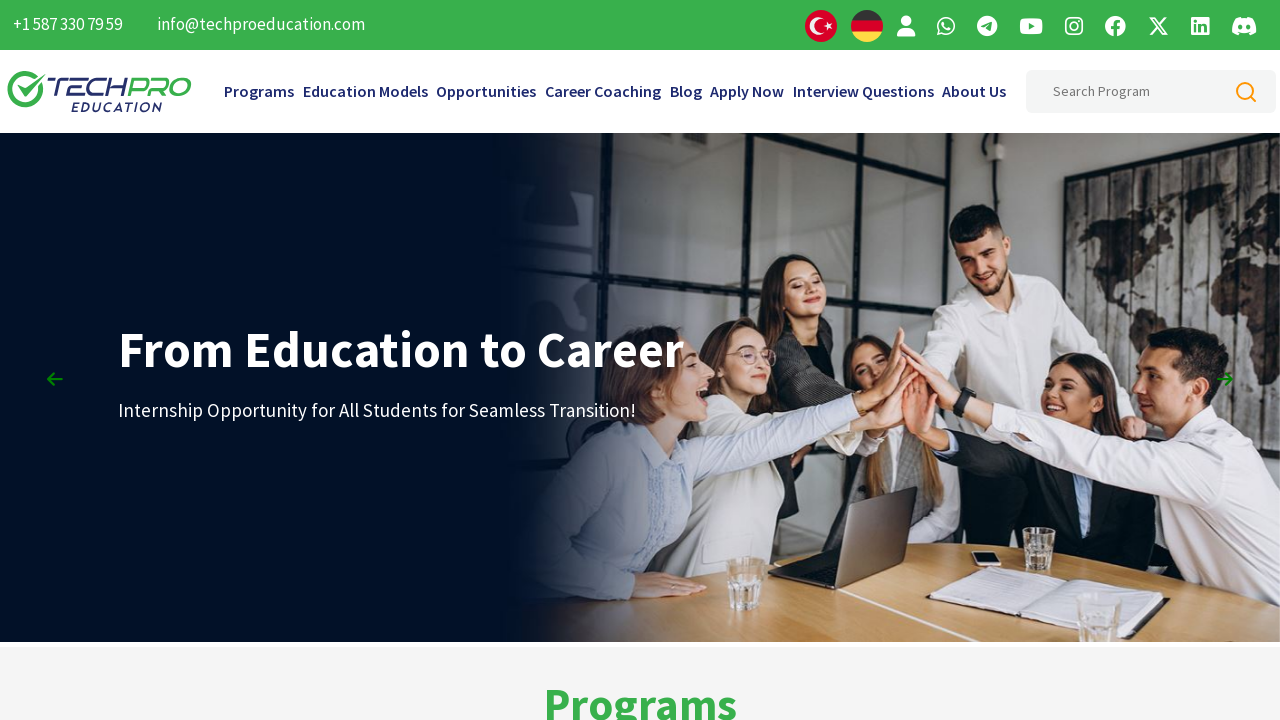

Filled search box with 'qa' on #searchHeaderInput
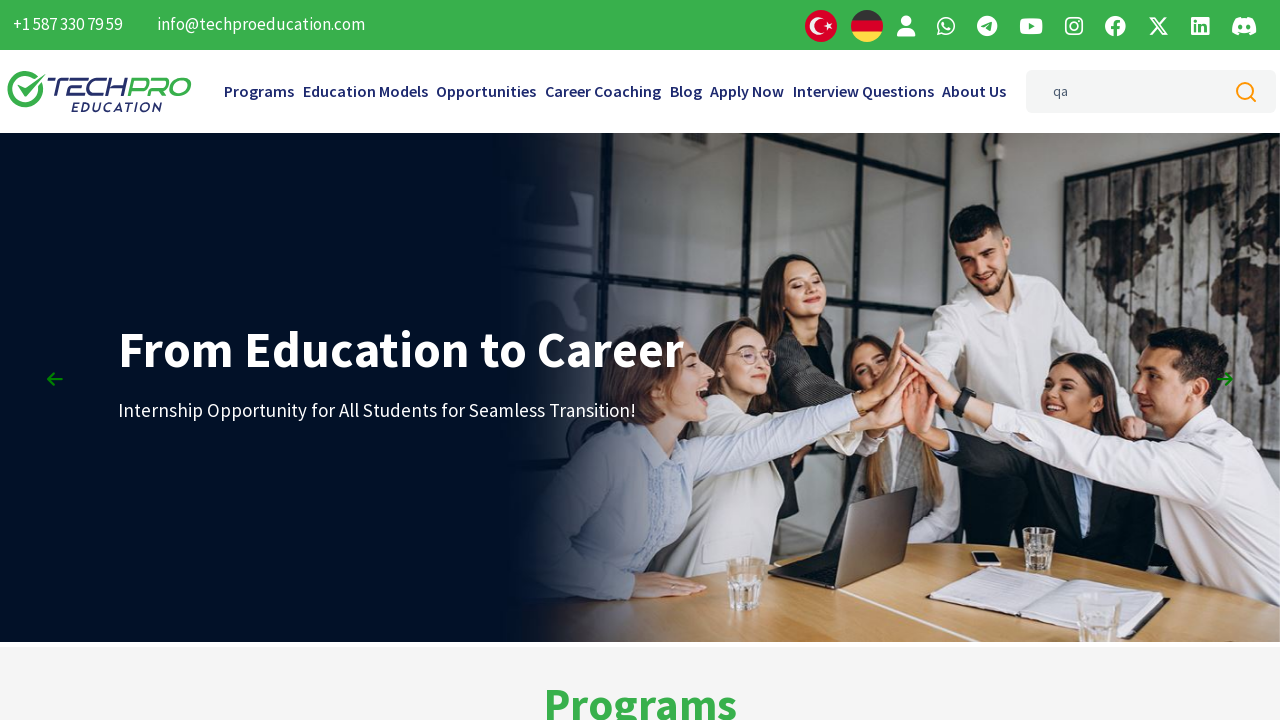

Pressed Enter to submit search query on #searchHeaderInput
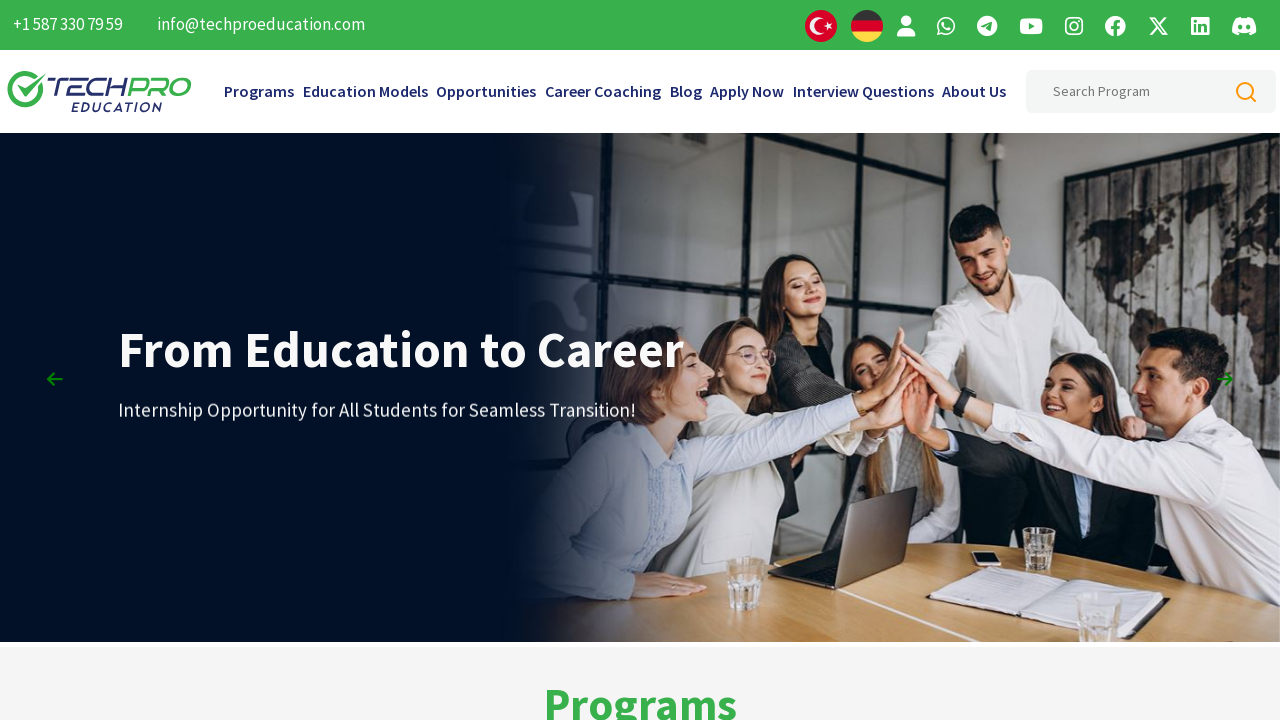

Waited 2000ms for search results to load
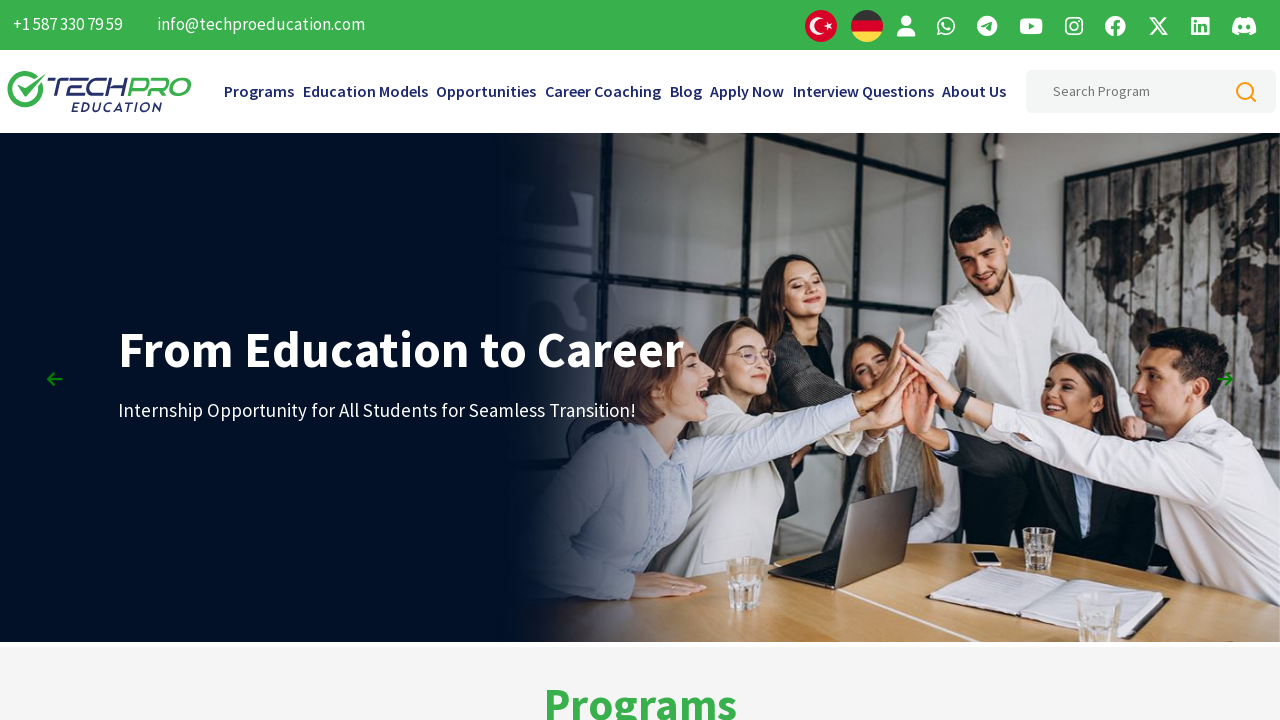

Verified page title contains 'TechPro Education'
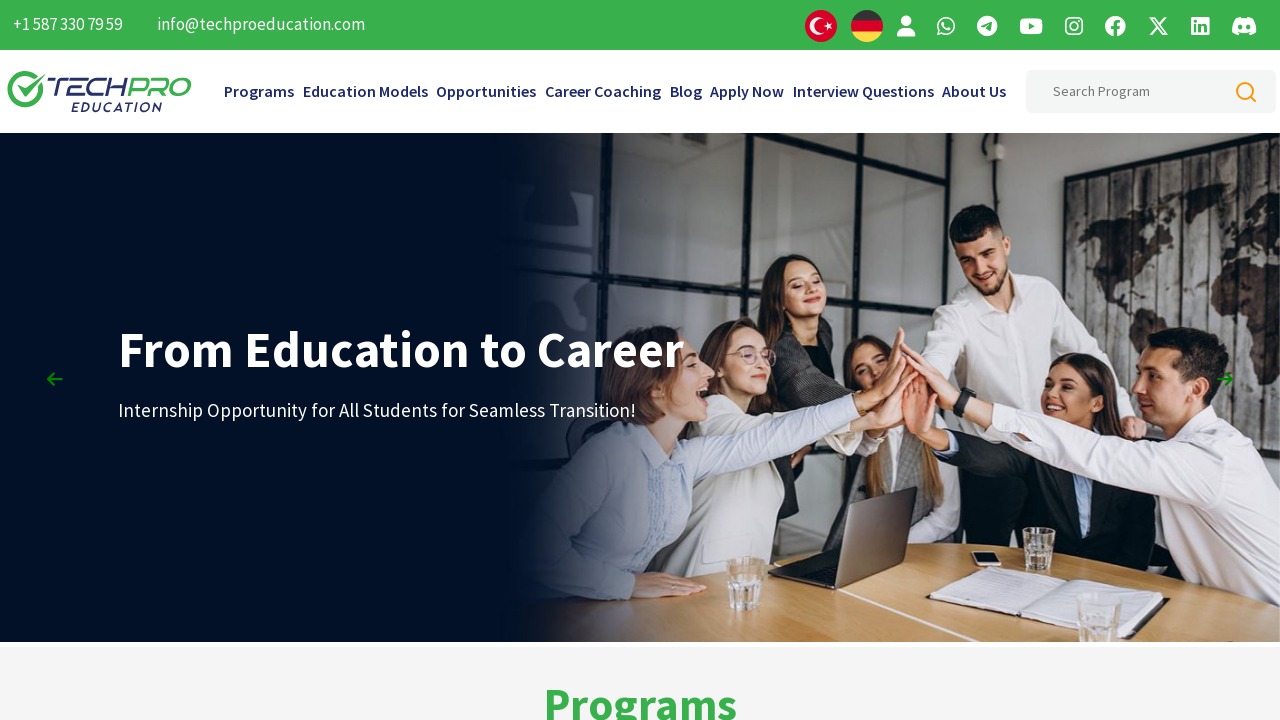

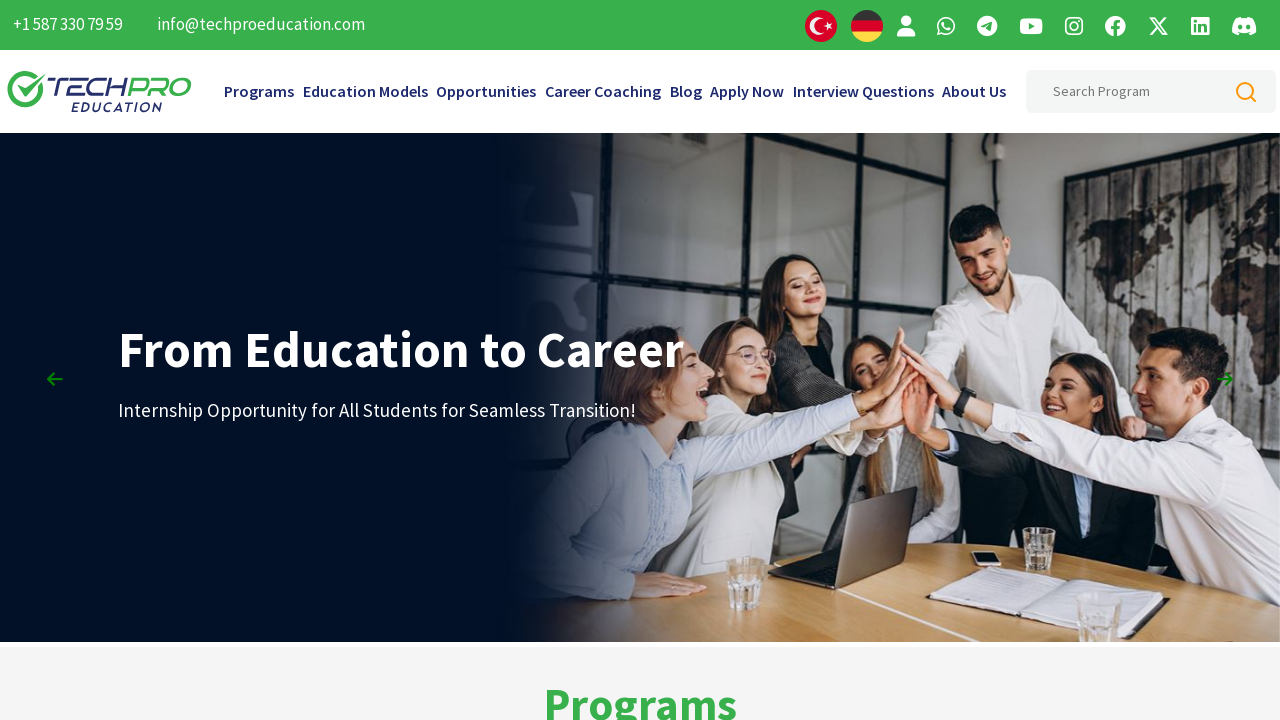